Tests drag and drop functionality on jQuery UI demo page by dragging an element and dropping it onto a target area within an iframe

Starting URL: https://jqueryui.com/droppable/

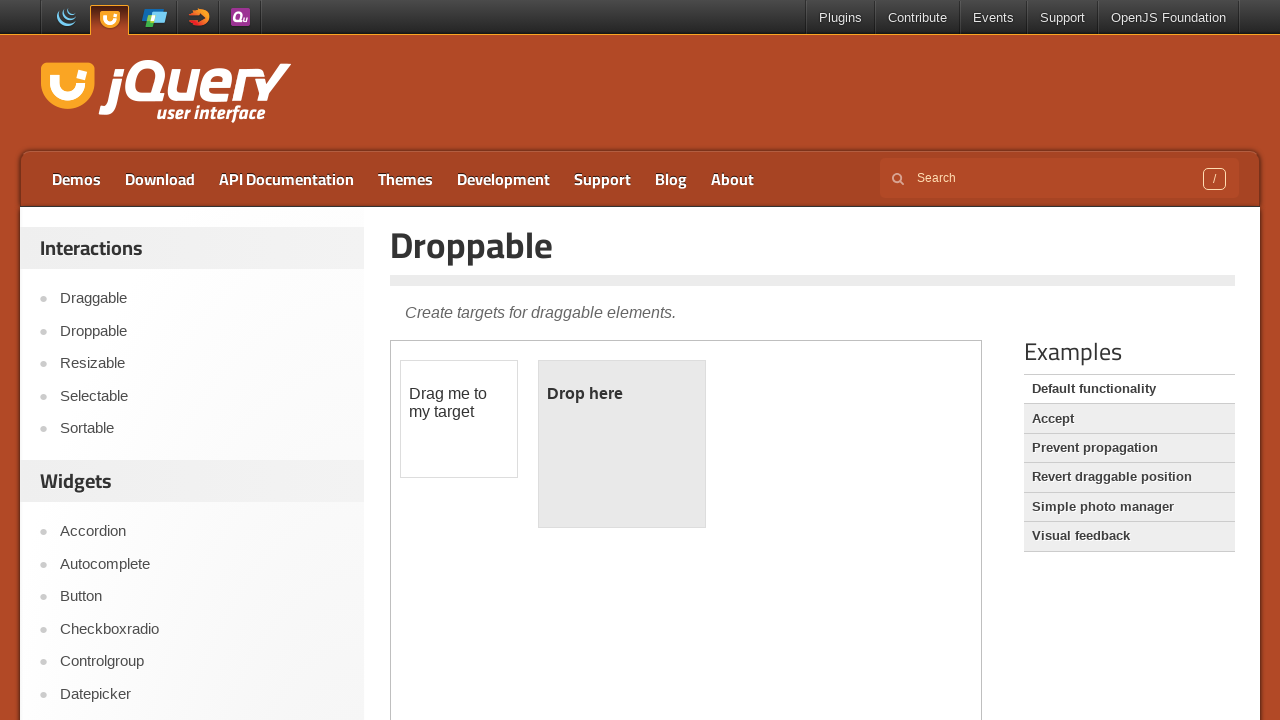

Located iframe containing drag and drop demo
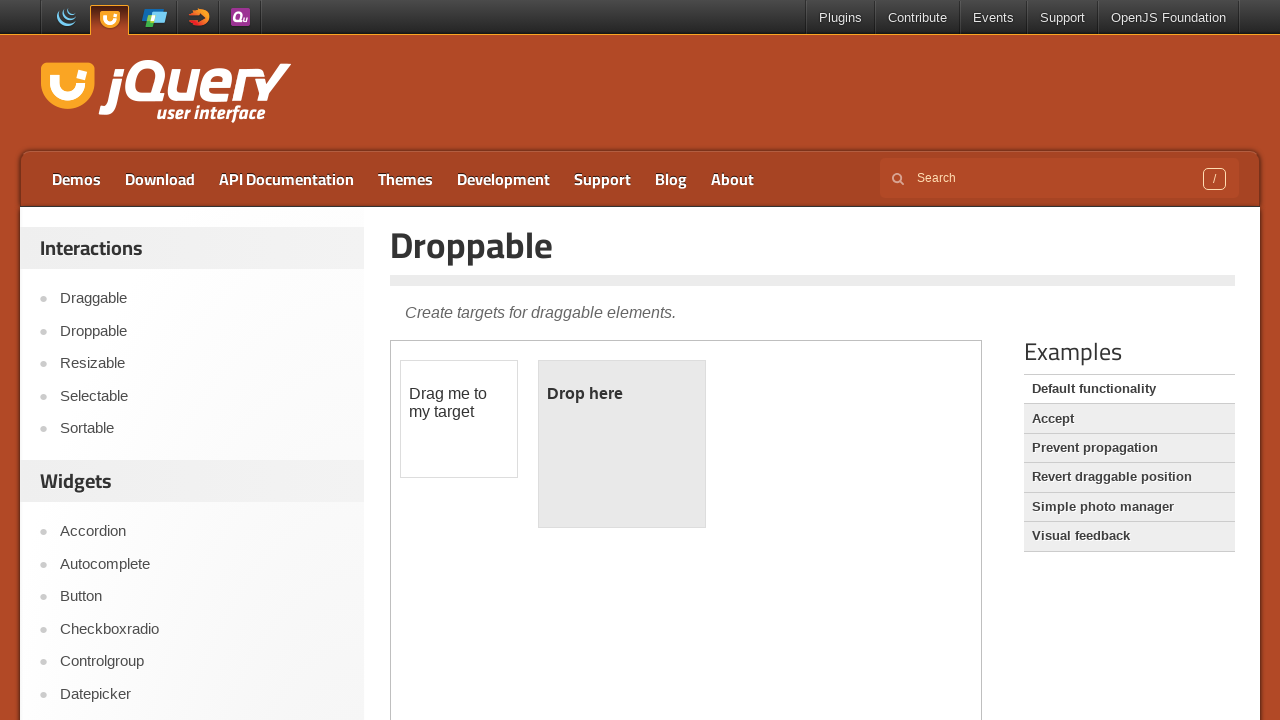

Located draggable element within iframe
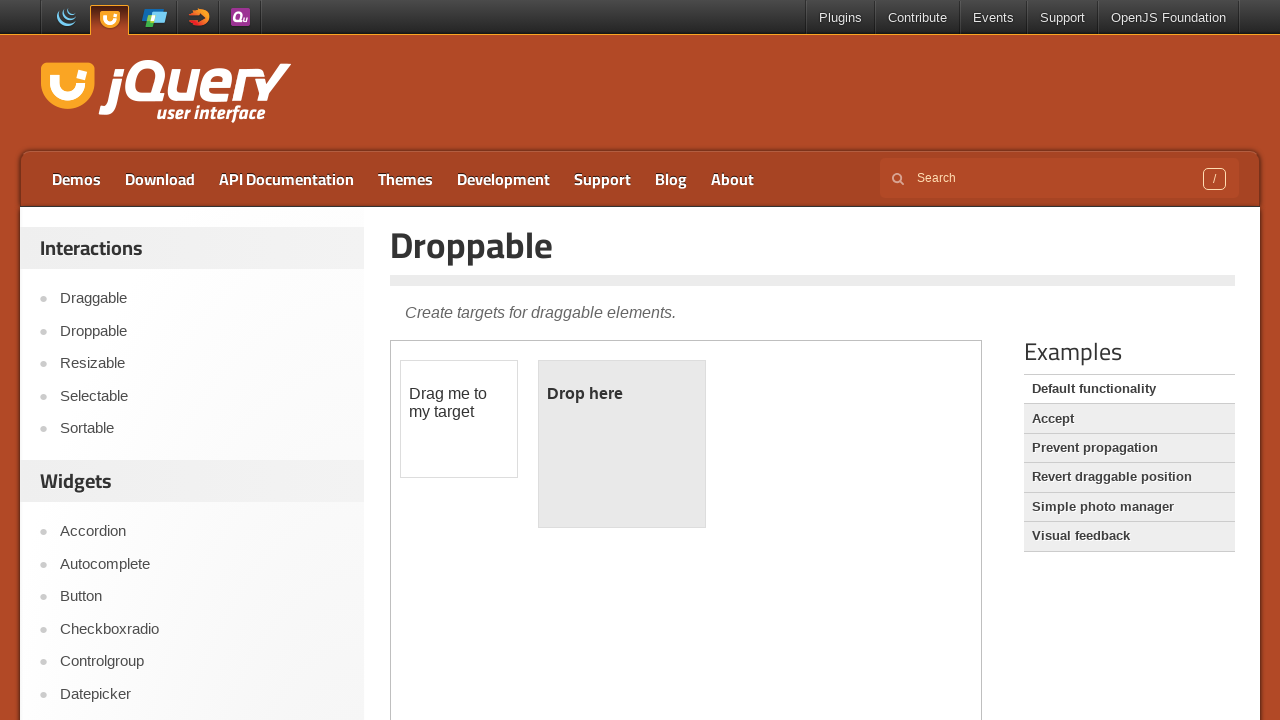

Located droppable target element within iframe
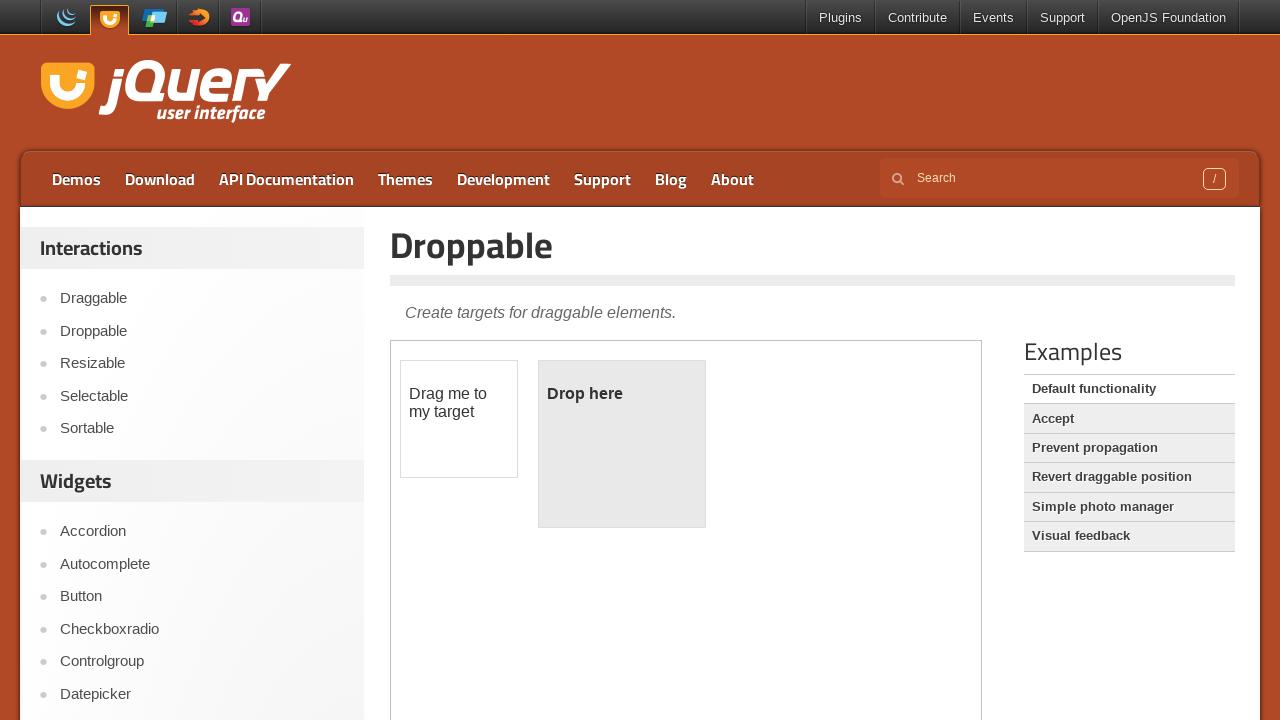

Dragged draggable element and dropped it onto droppable target at (622, 444)
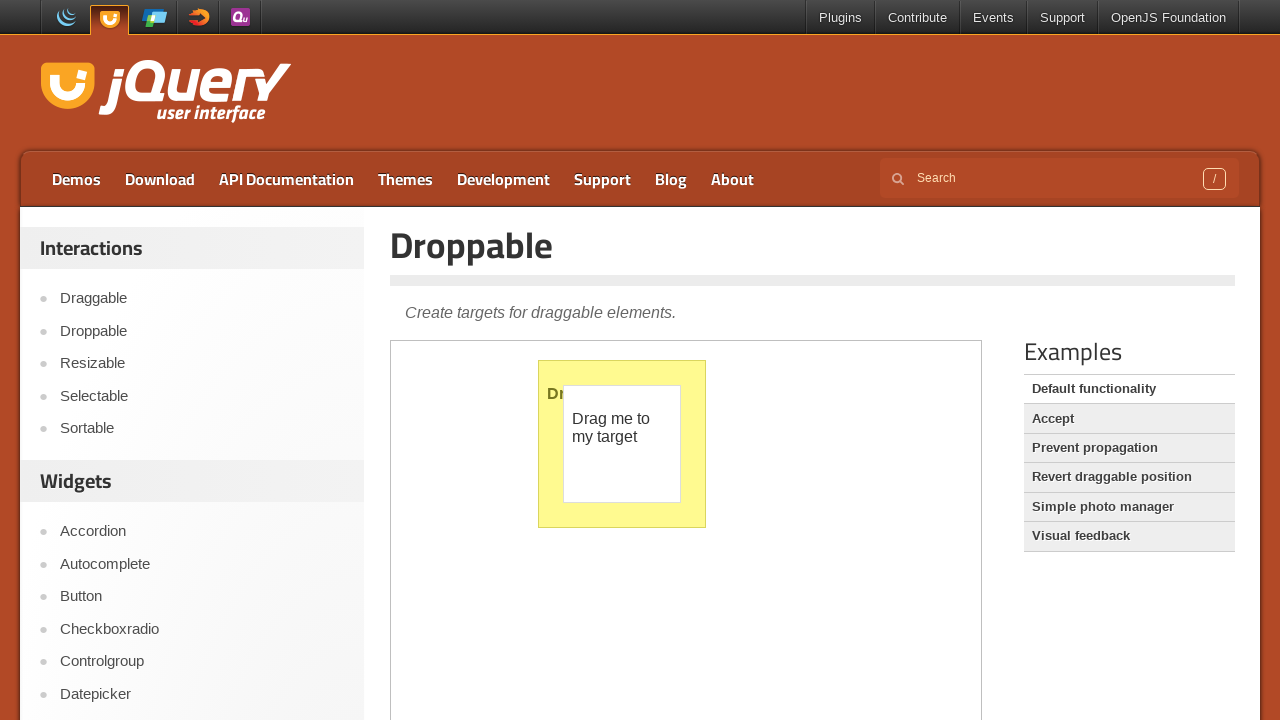

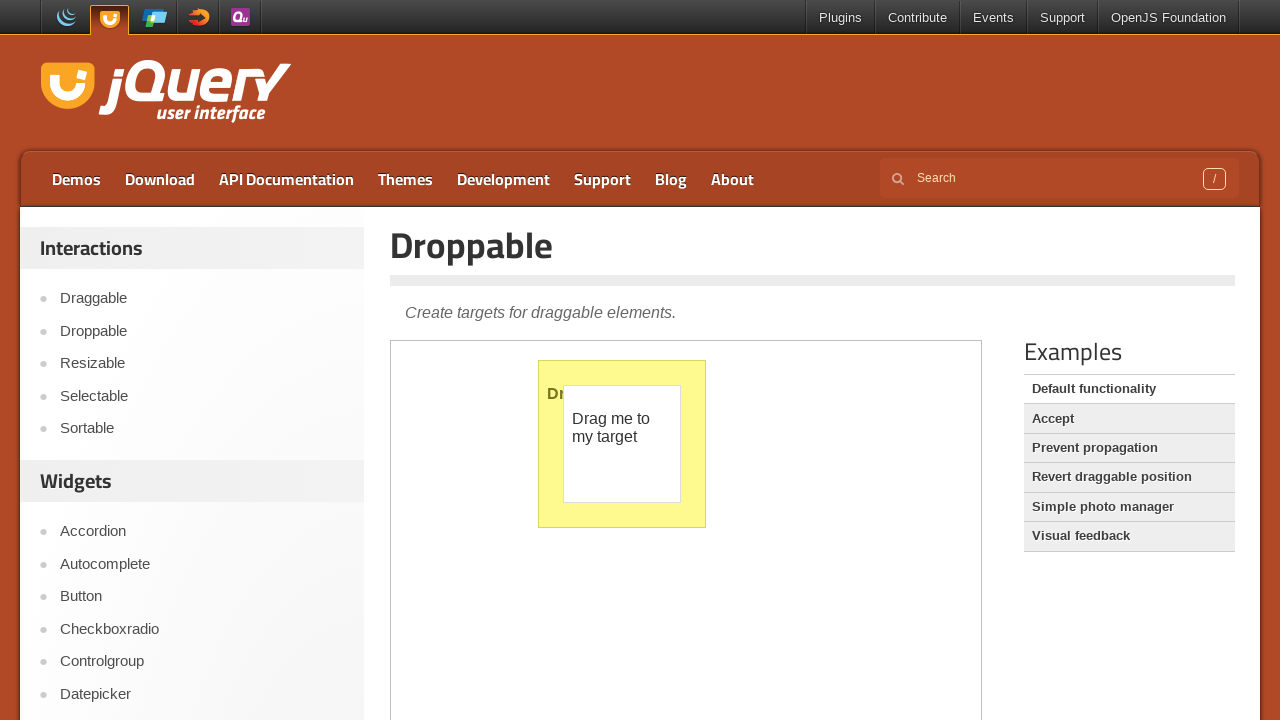